Tests e-commerce site functionality by navigating to furniture section, applying price filters, and verifying product prices are within the specified range

Starting URL: https://www.testotomasyonu.com/

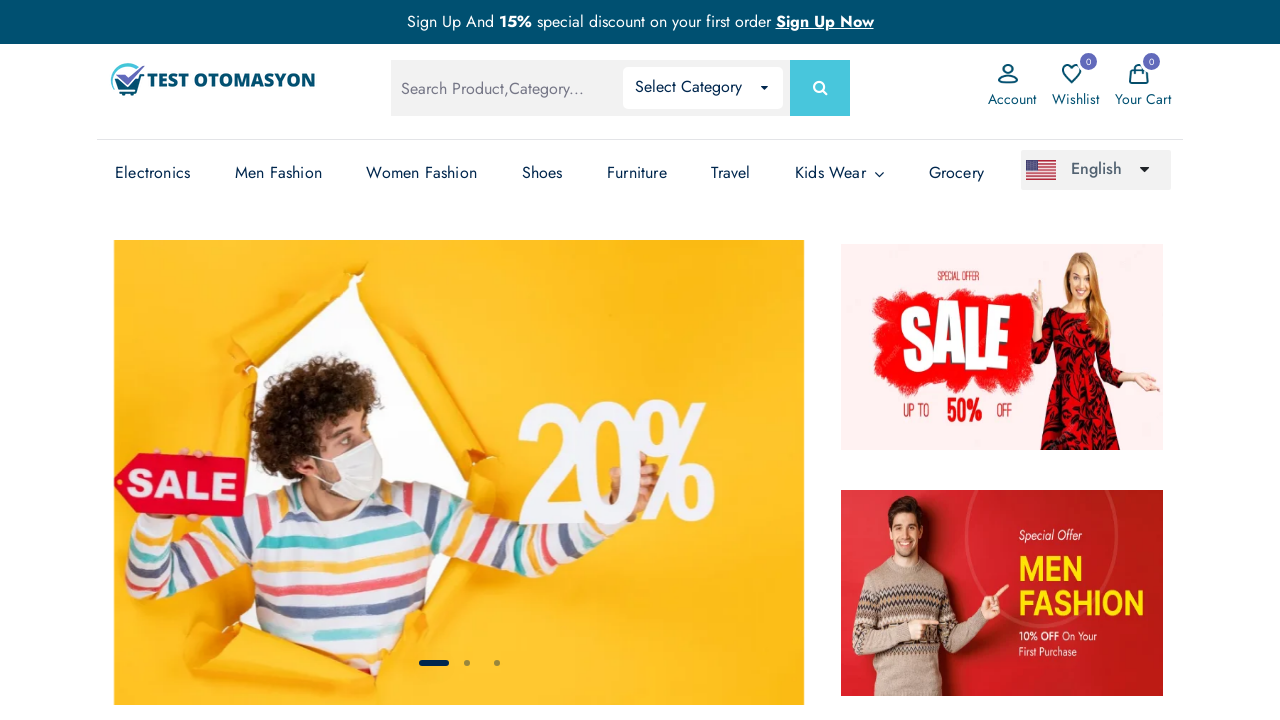

Refreshed the page
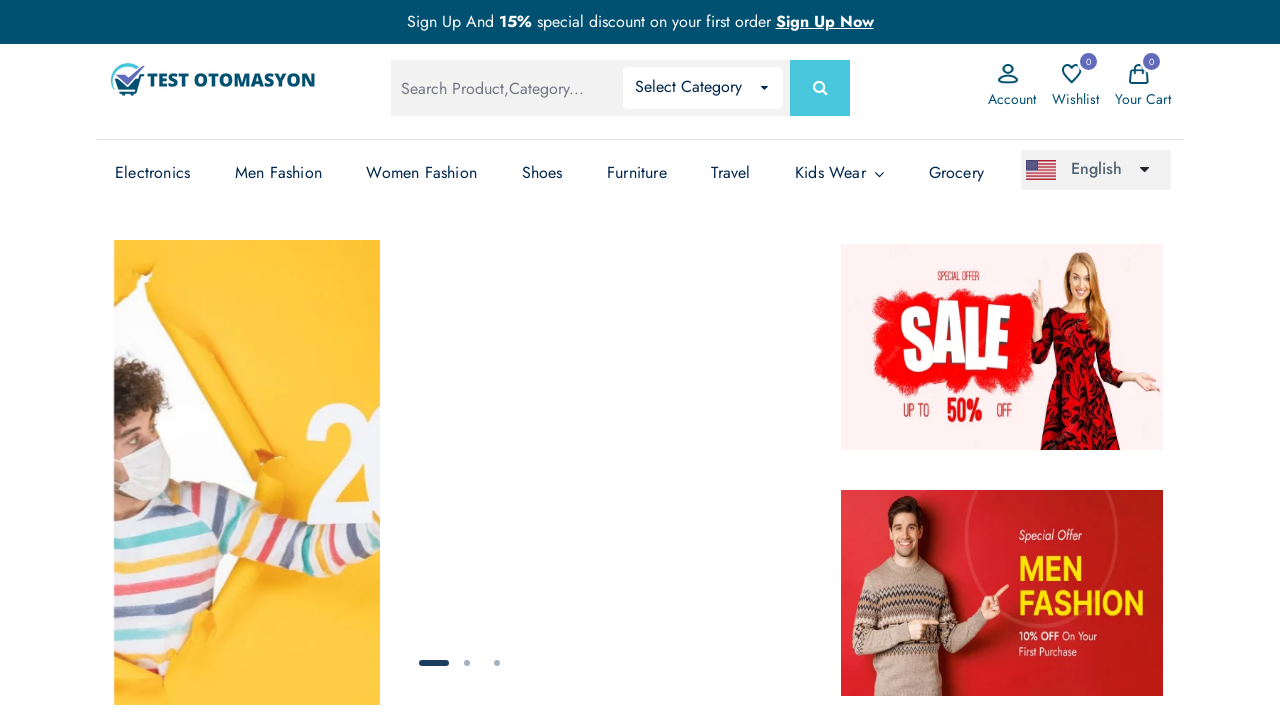

Clicked on Furniture category link at (637, 173) on (//*[@class='has-sub'])[5]
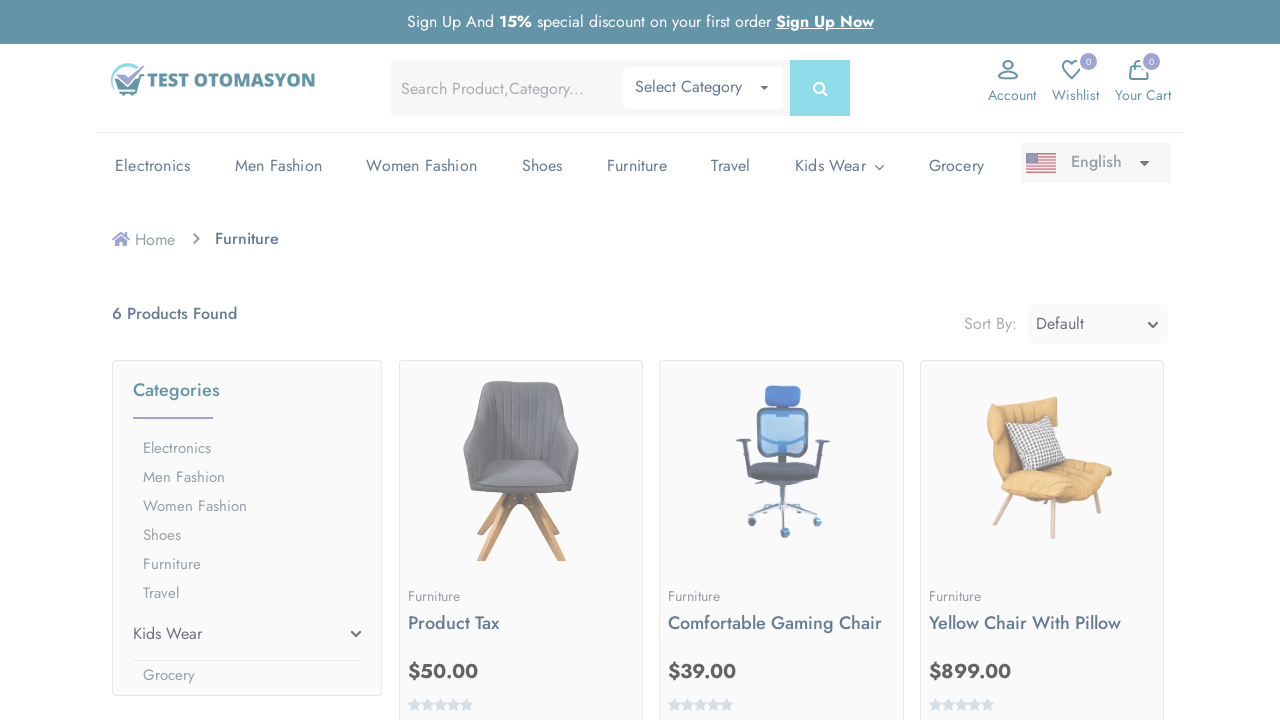

Located minimum price filter input
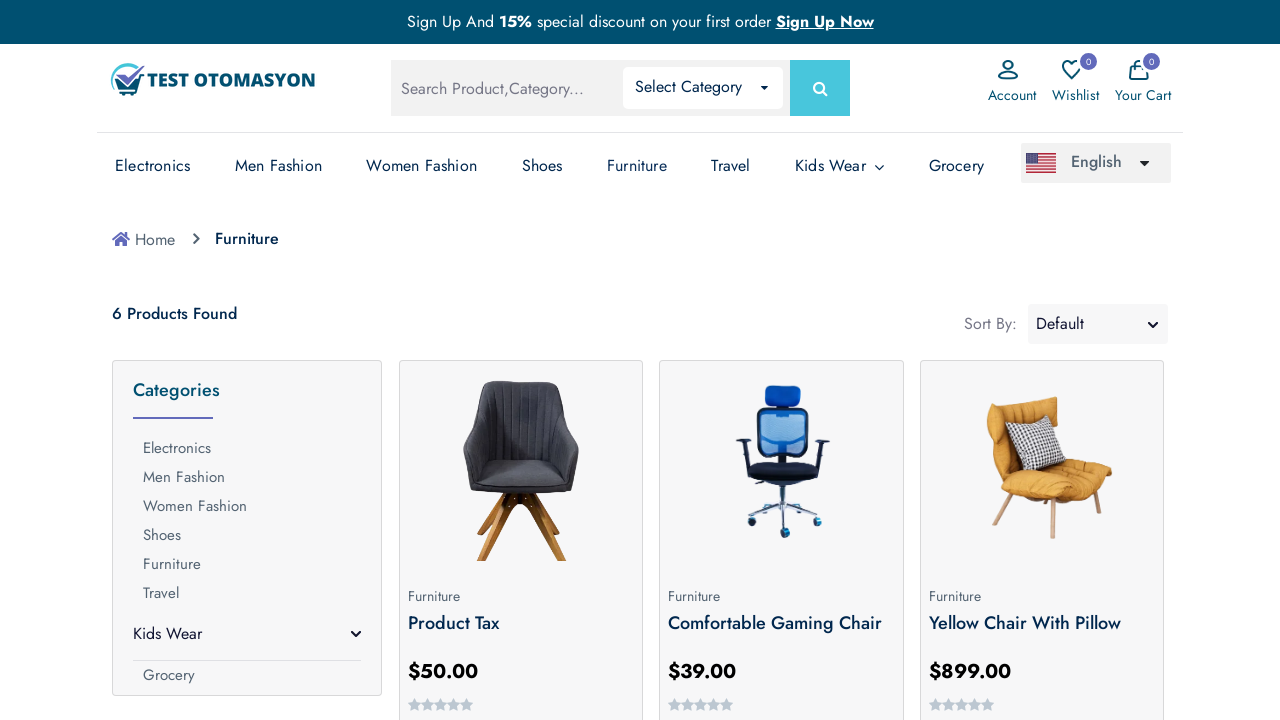

Cleared minimum price filter input on xpath=//*[@*='form-control minPrice']
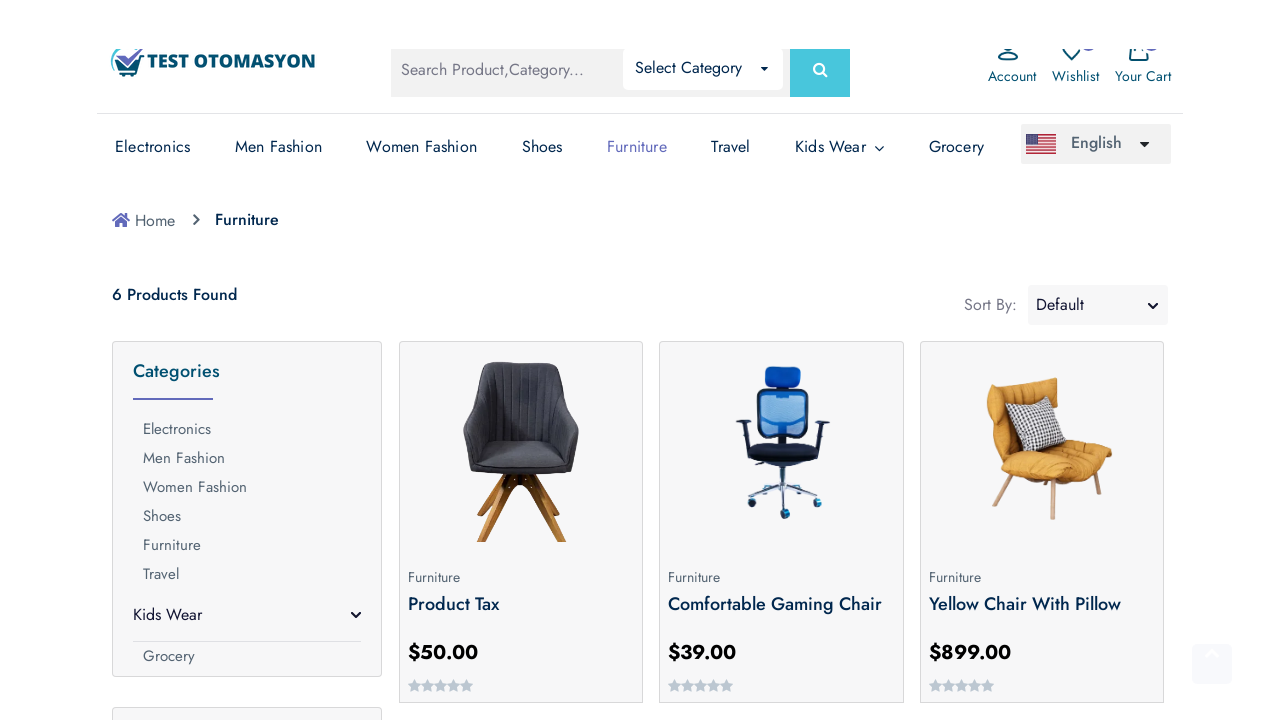

Filled minimum price filter with '40' on xpath=//*[@*='form-control minPrice']
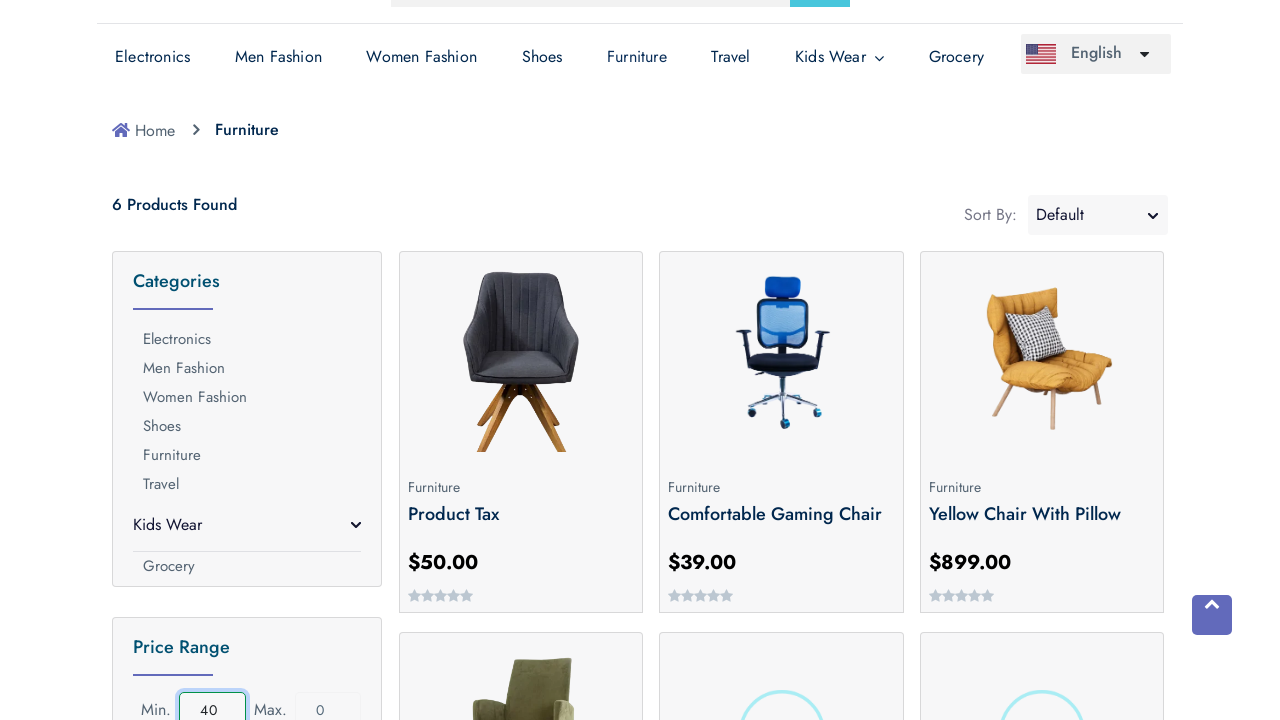

Located maximum price filter input
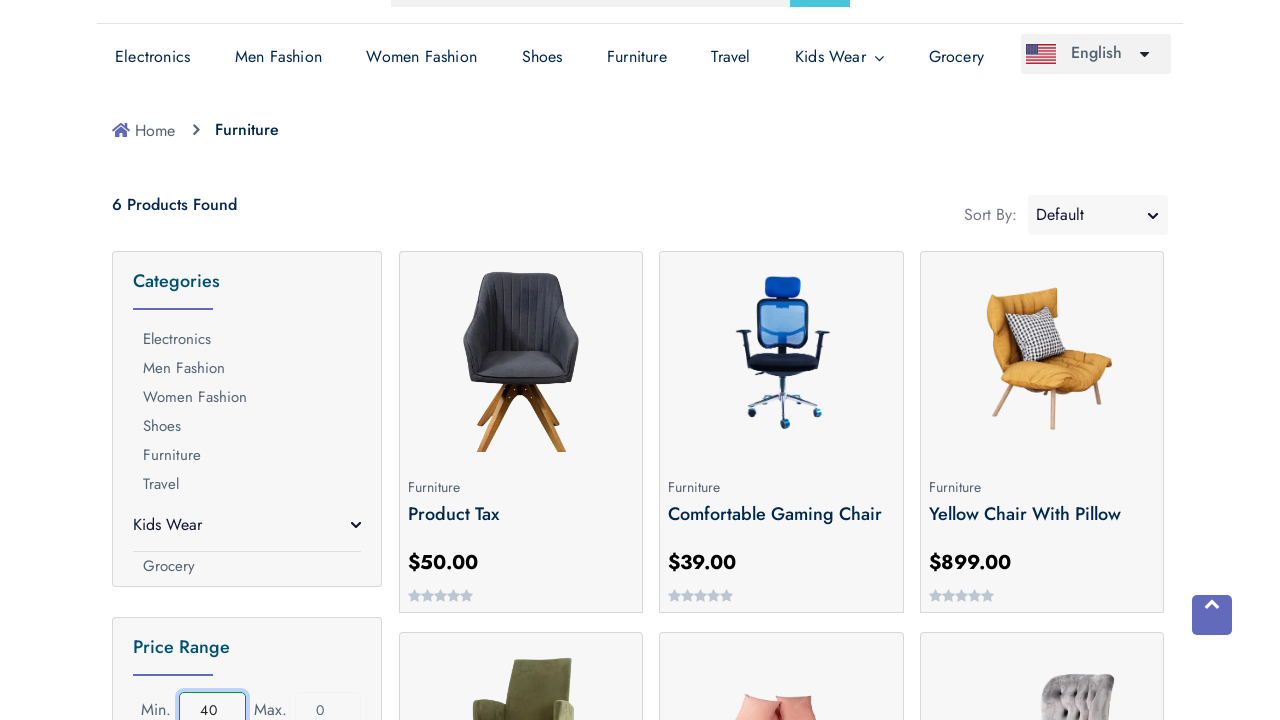

Cleared maximum price filter input on xpath=//*[@*='form-control maxPrice']
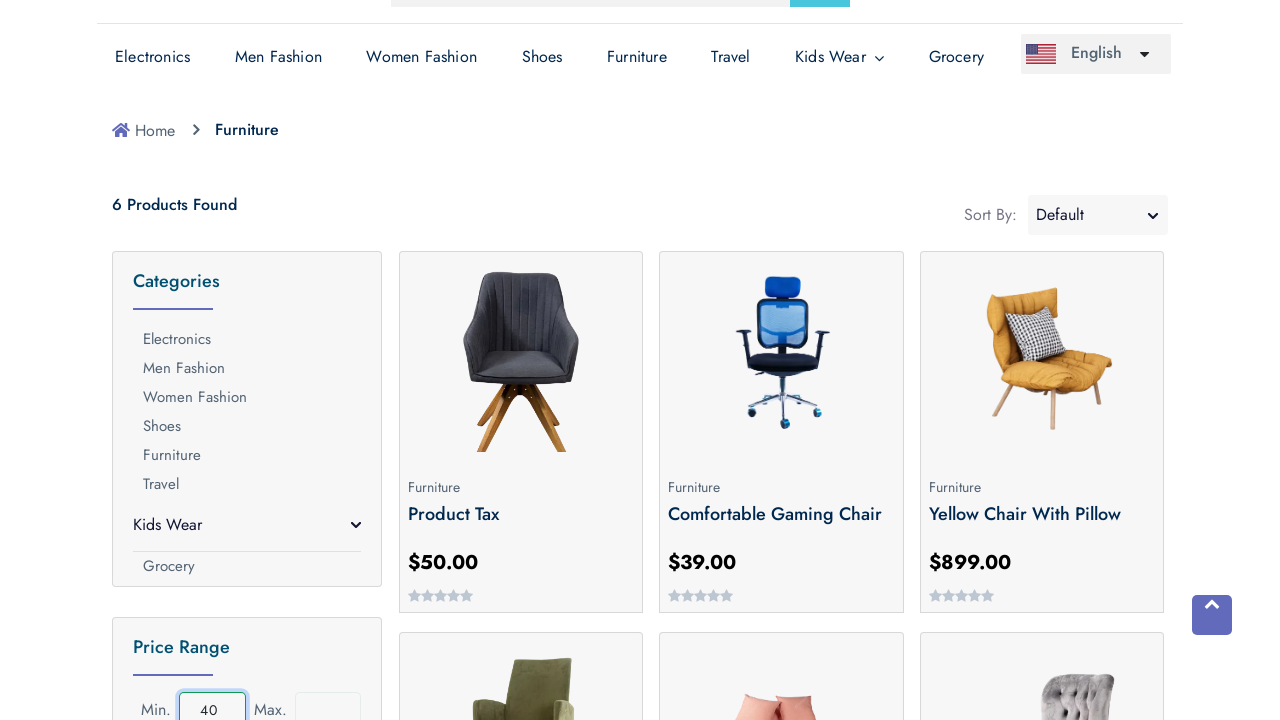

Filled maximum price filter with '200' on xpath=//*[@*='form-control maxPrice']
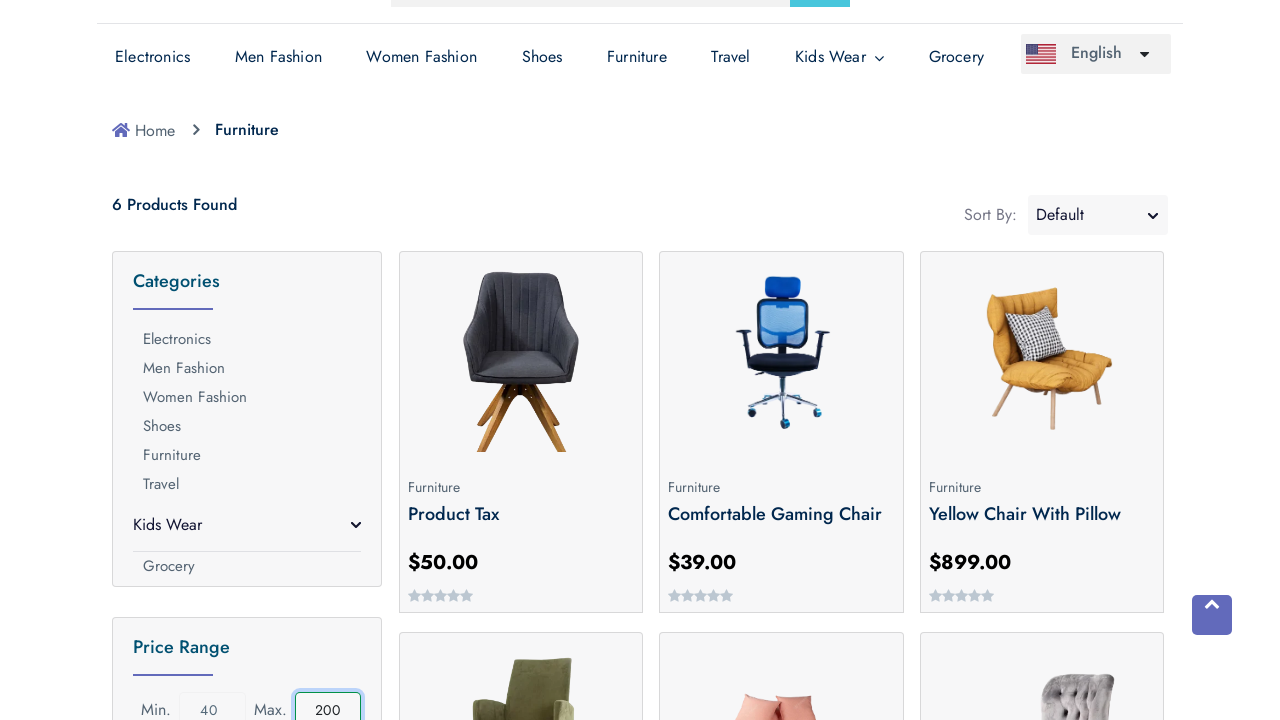

Clicked price range filter button to apply filters at (247, 360) on xpath=//*[@*='price-range-button']
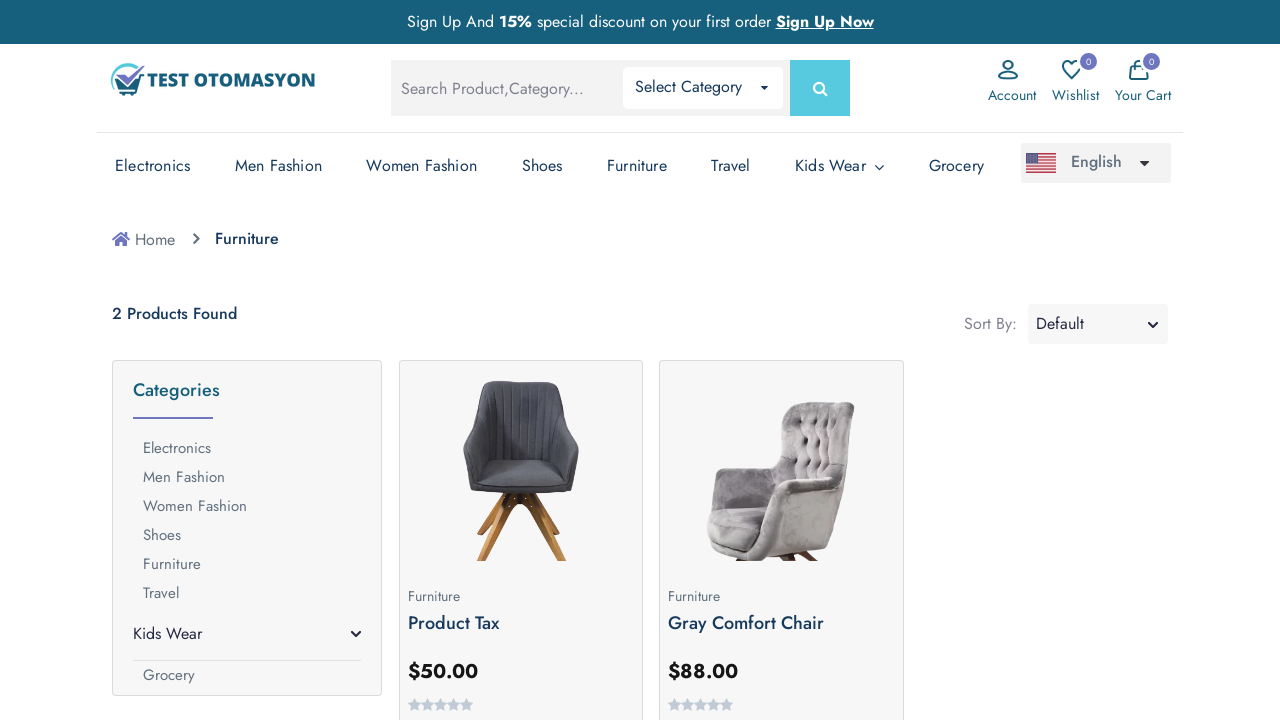

Waited for filtered product results to load
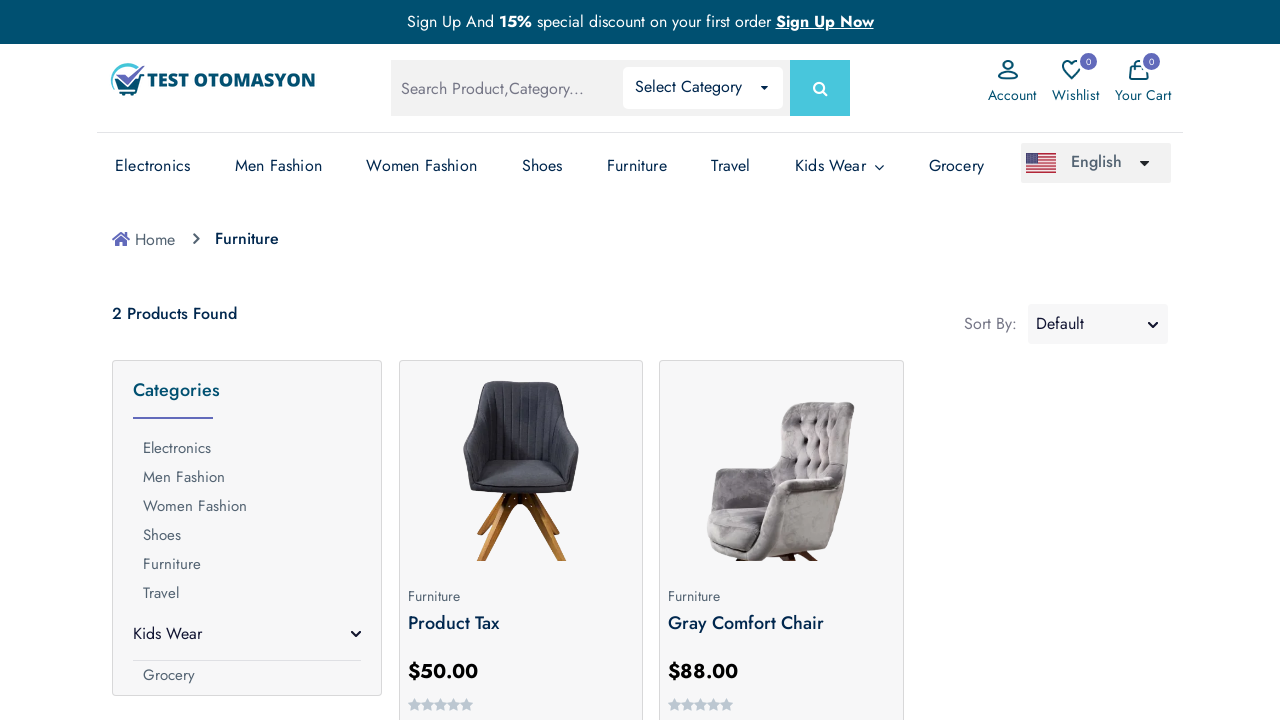

Clicked on the first product in filtered results at (521, 540) on (//*[@*='product-box mb-2 pb-1'])[1]
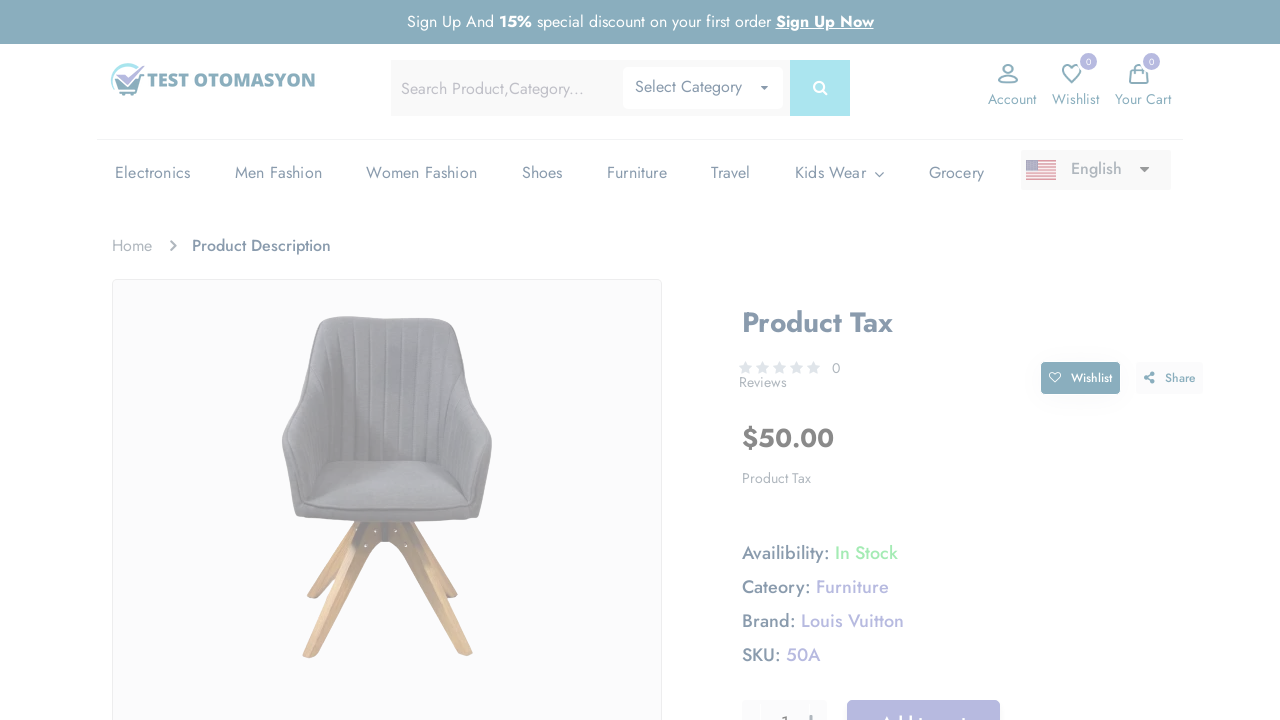

Waited for product details page to load
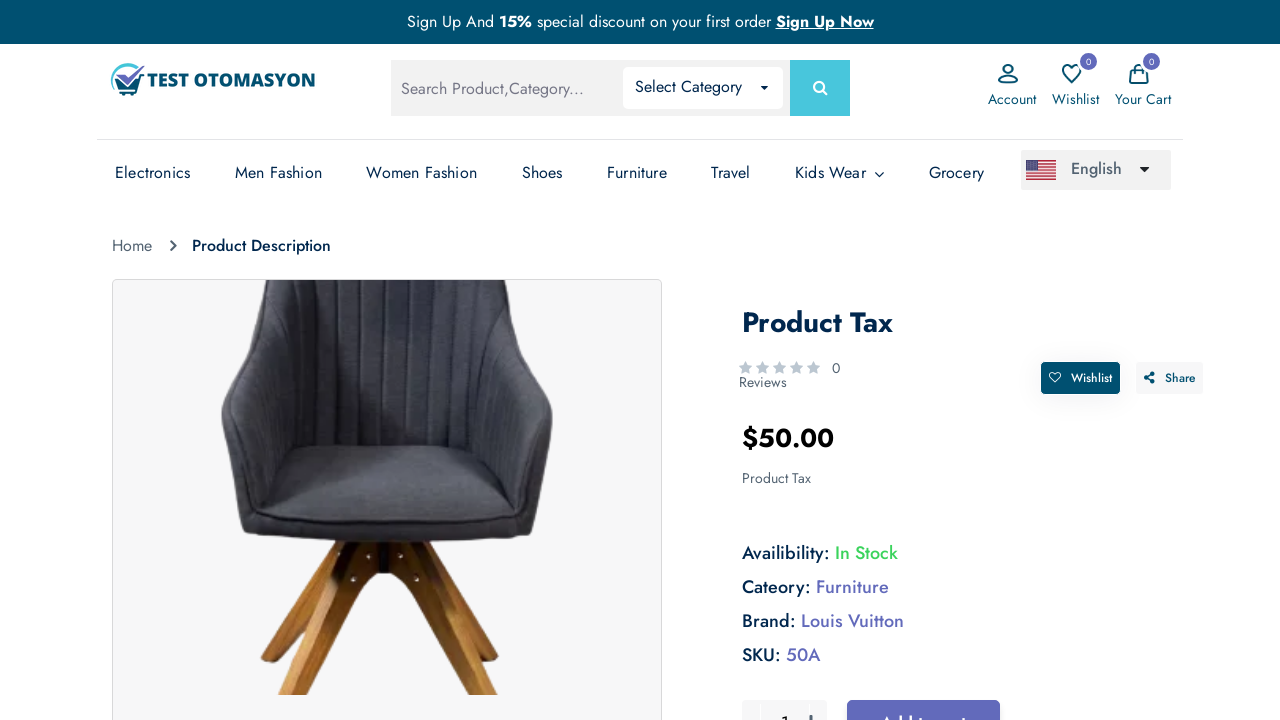

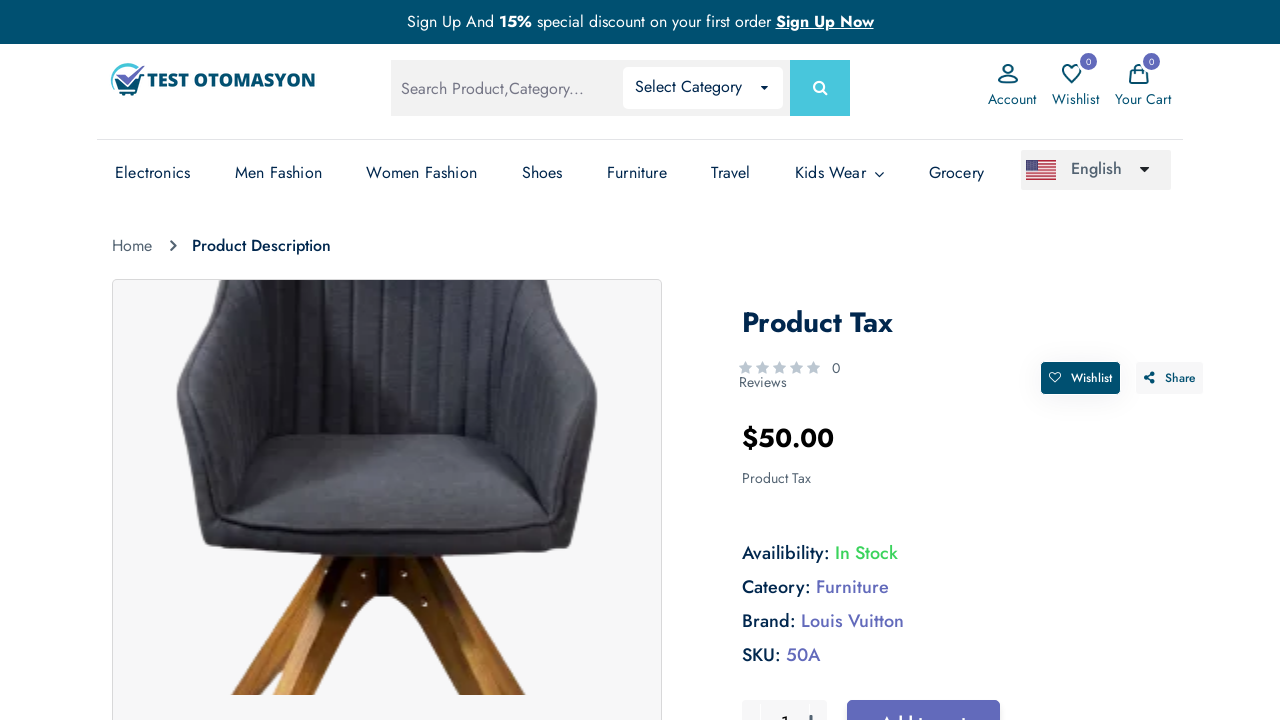